Tests dynamic loading functionality by navigating to Example 2, clicking the Start button, and verifying that "Hello World!" text appears after the loading bar disappears.

Starting URL: https://the-internet.herokuapp.com/dynamic_loading

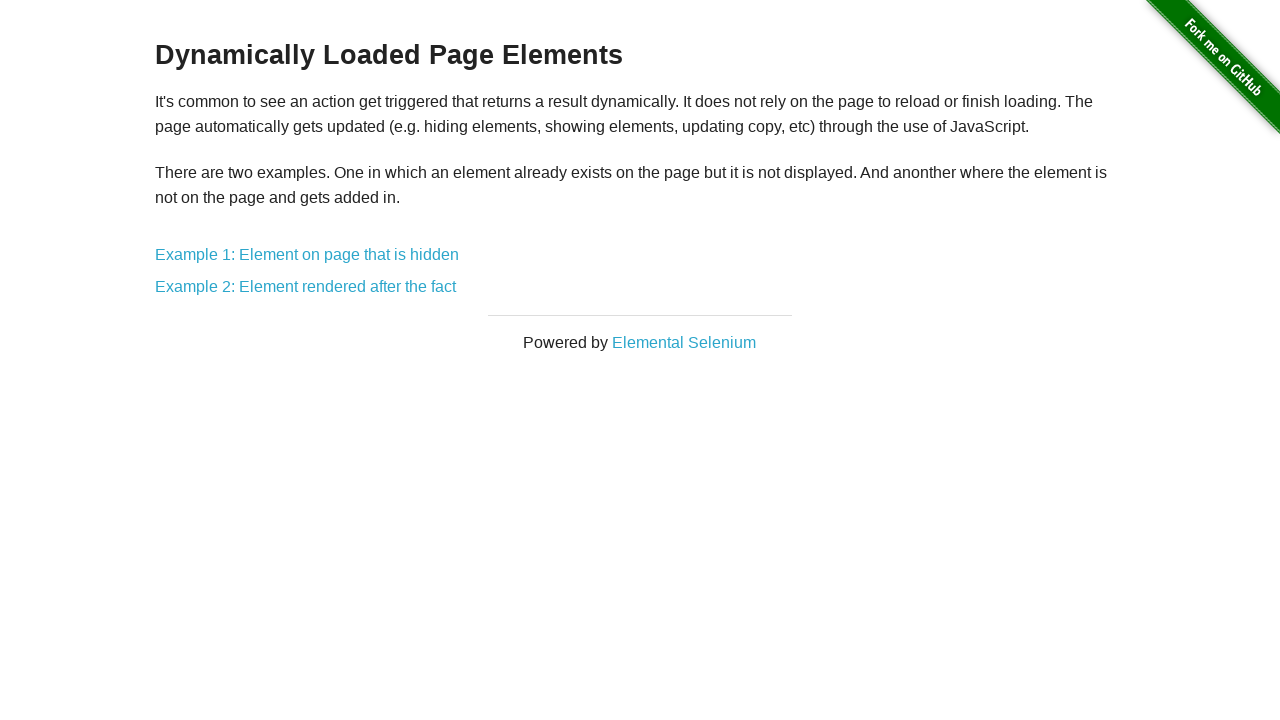

Clicked on Example 2: Element link at (306, 287) on xpath=//a[starts-with(text(),'Example 2: Element')]
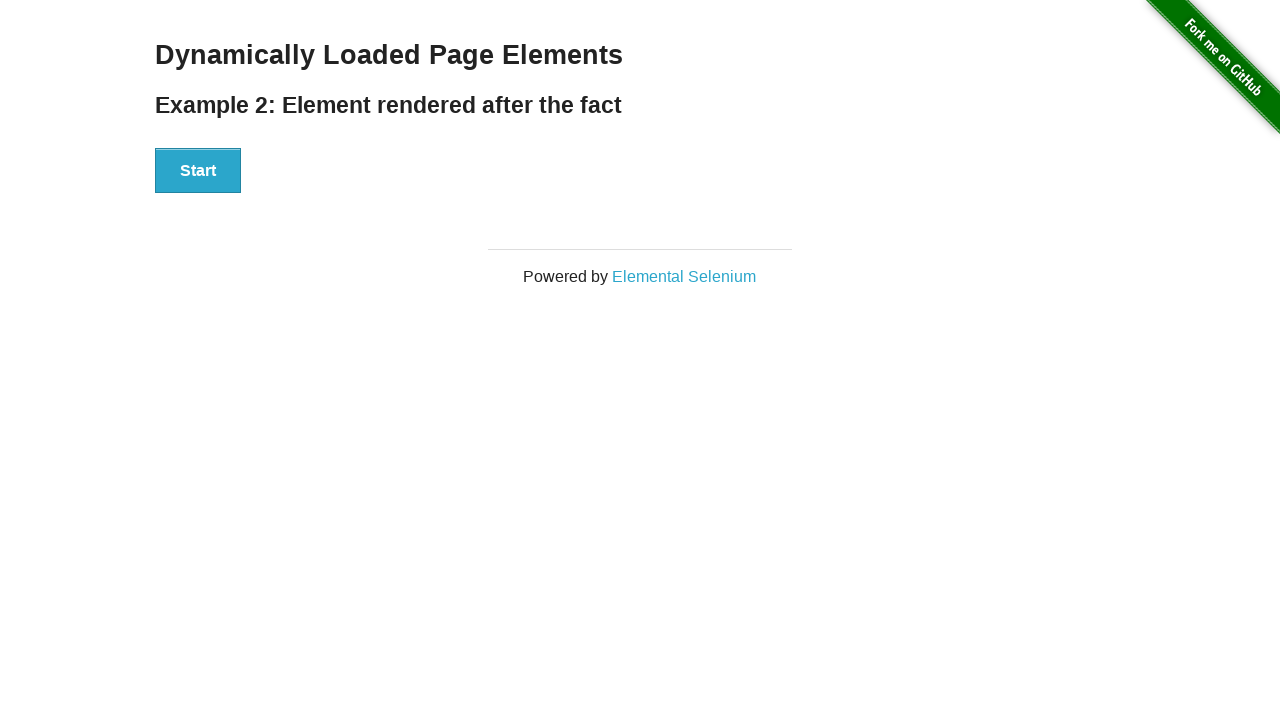

Clicked the Start button to initiate dynamic loading at (198, 171) on xpath=//button[text()='Start']
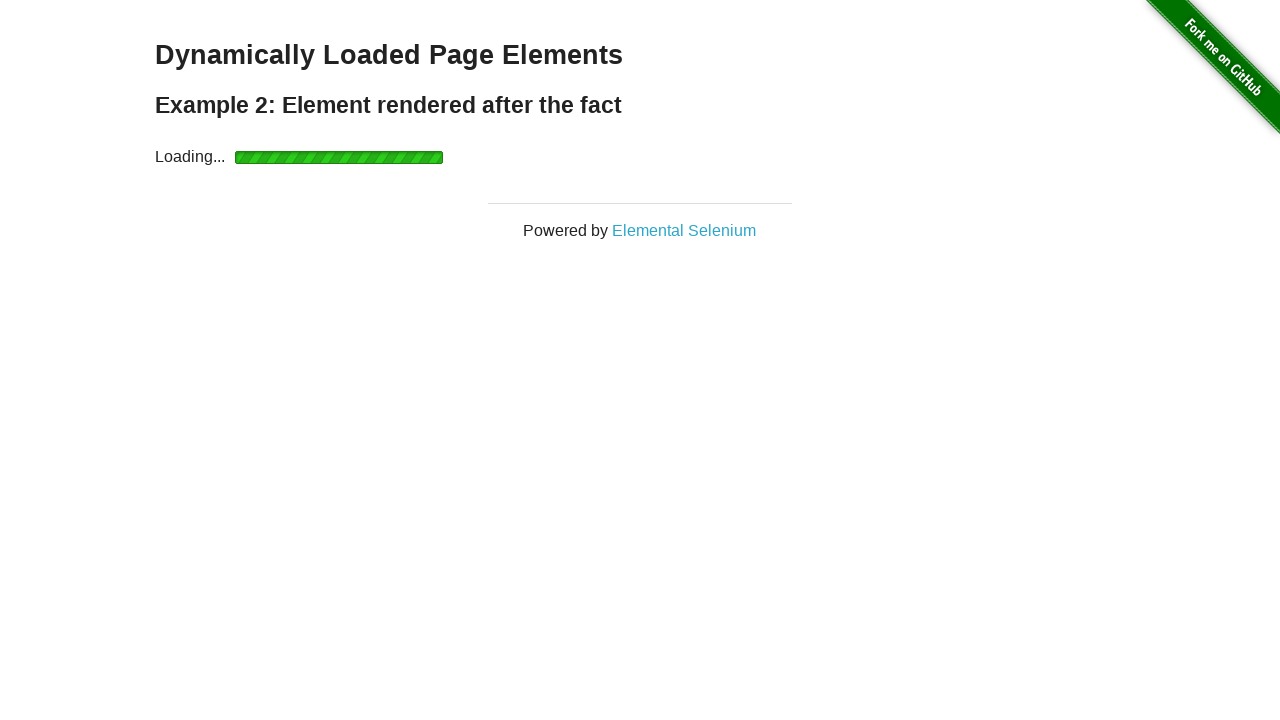

Loading completed and 'Hello World!' text appeared
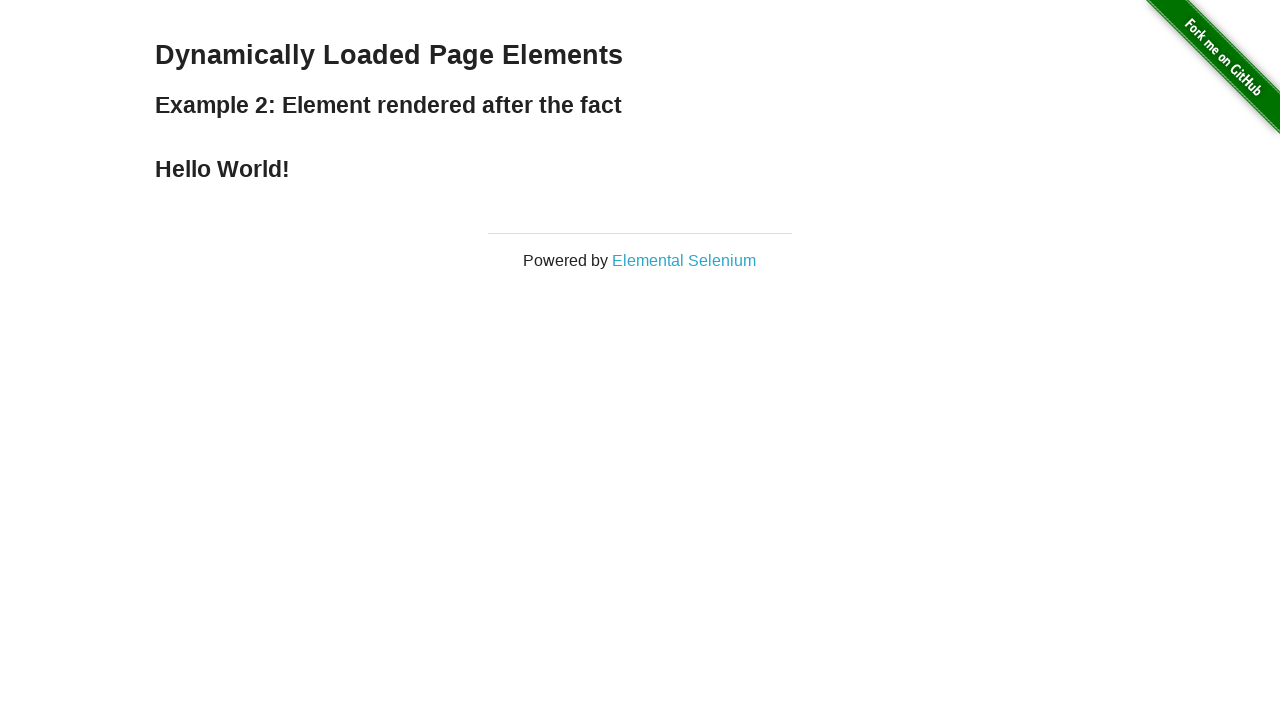

Retrieved 'Hello World!' text content for verification
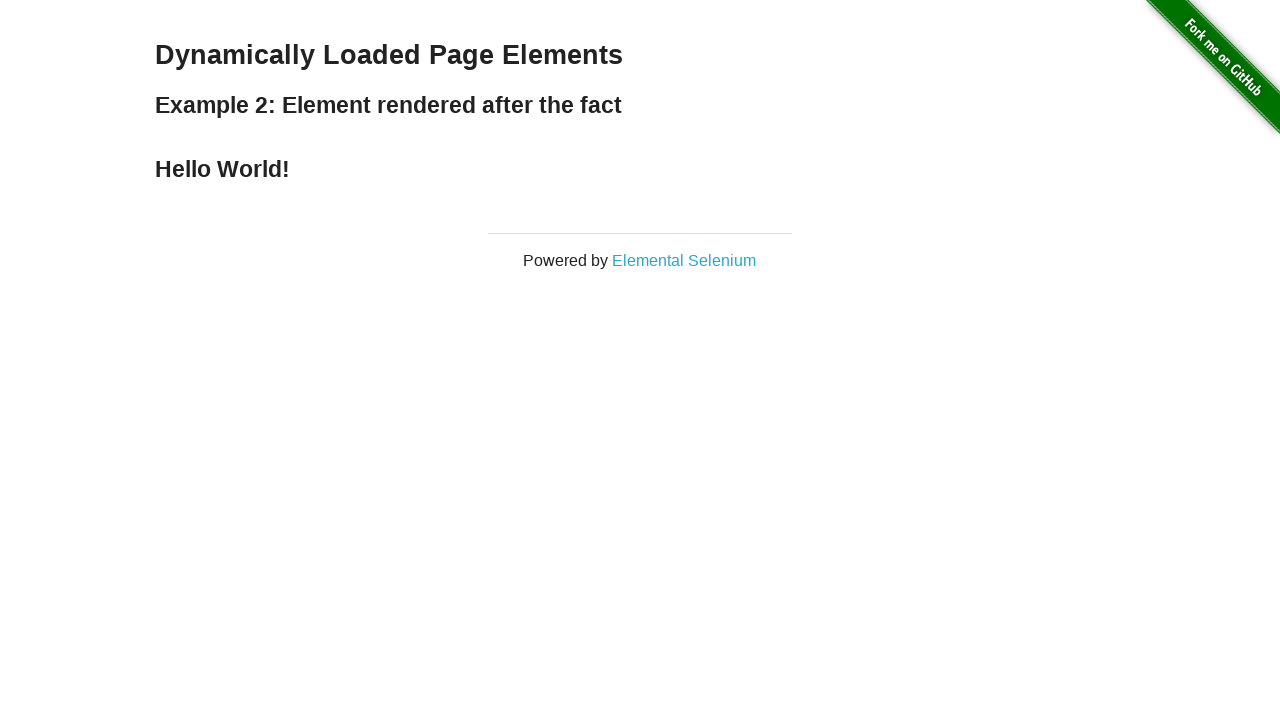

Verified that text content equals 'Hello World!'
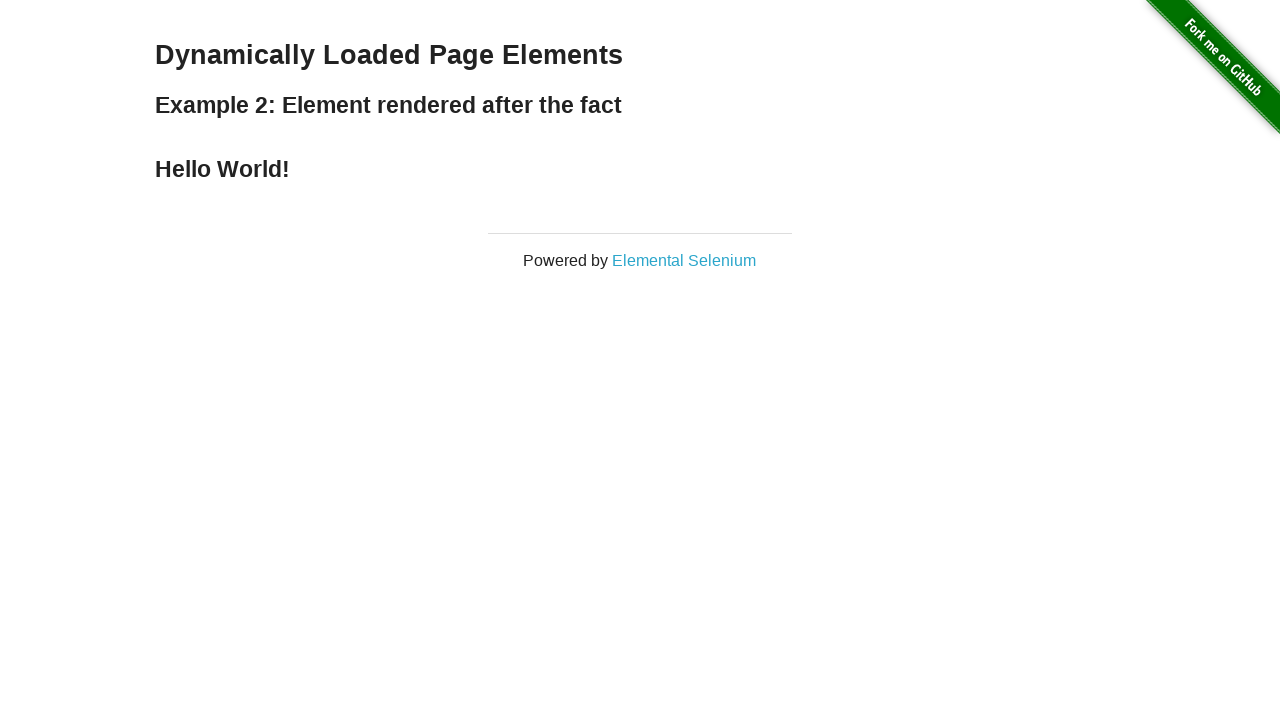

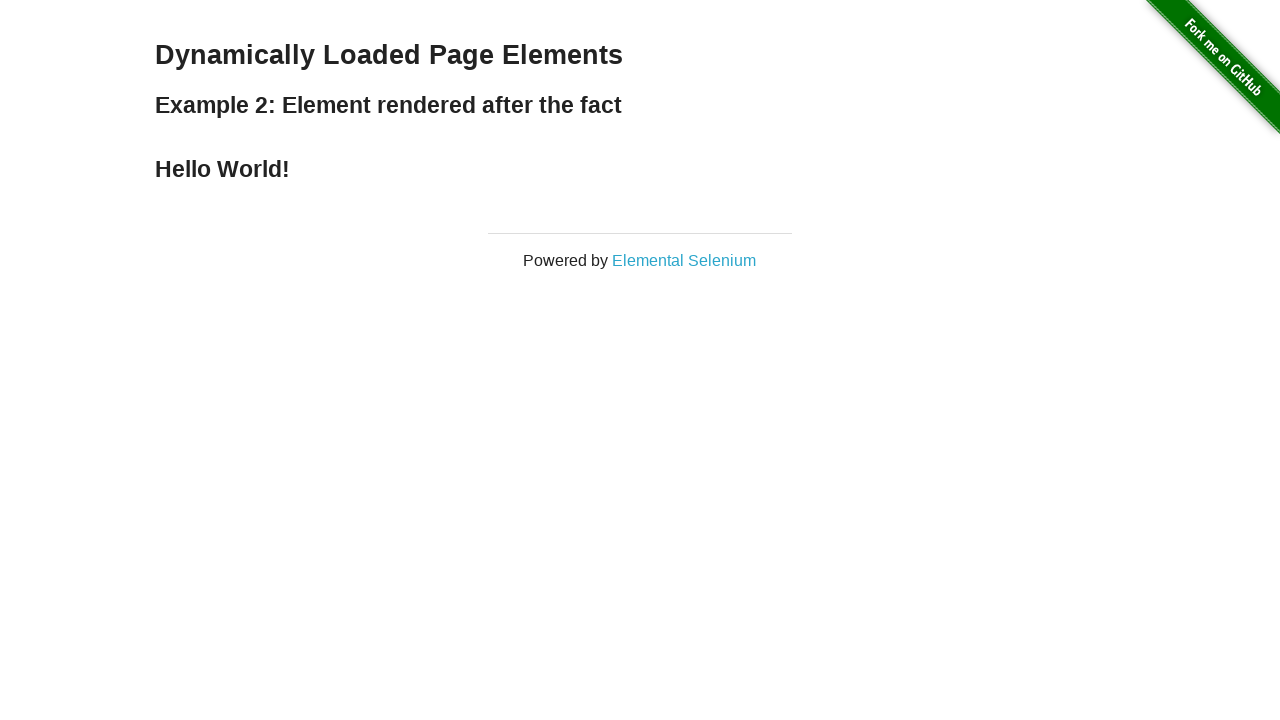